Tests submitting and editing a multi-line comment with special characters on a blog post

Starting URL: https://www.peterbe.com/plog/blogitem-040601-1

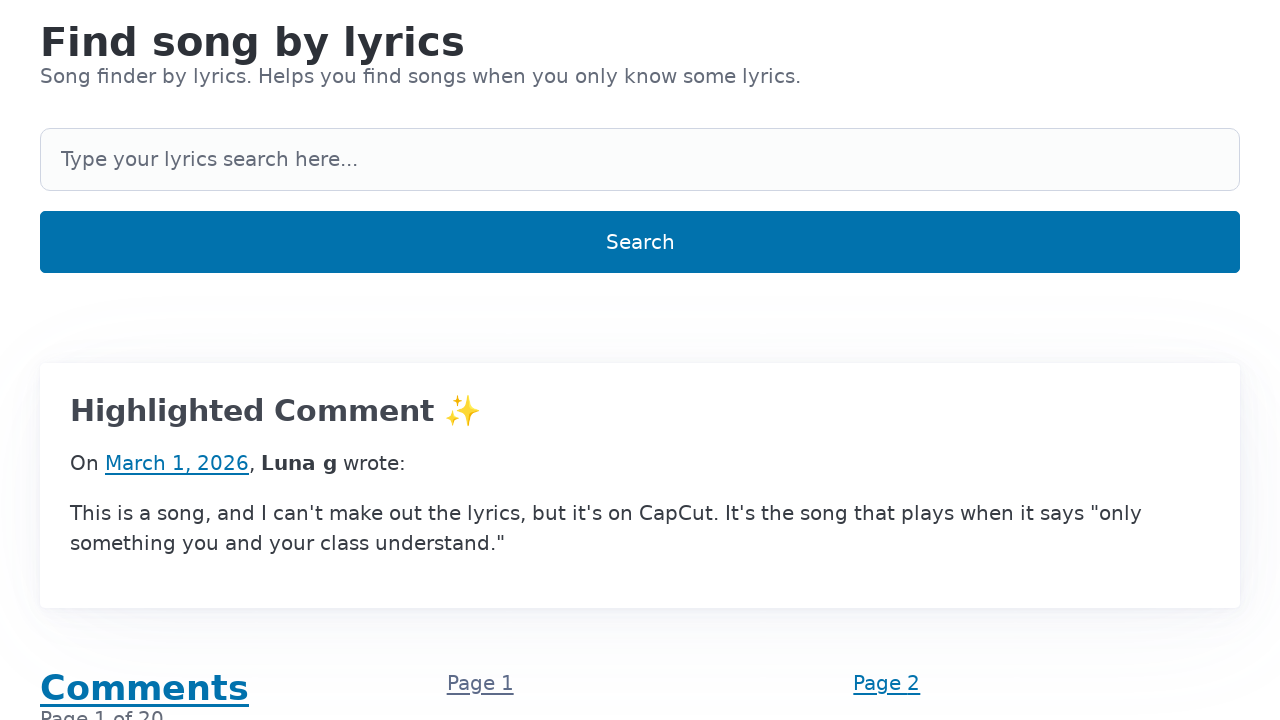

Clicked on comment textbox at (640, 360) on internal:role=textbox[name="Your comment"i]
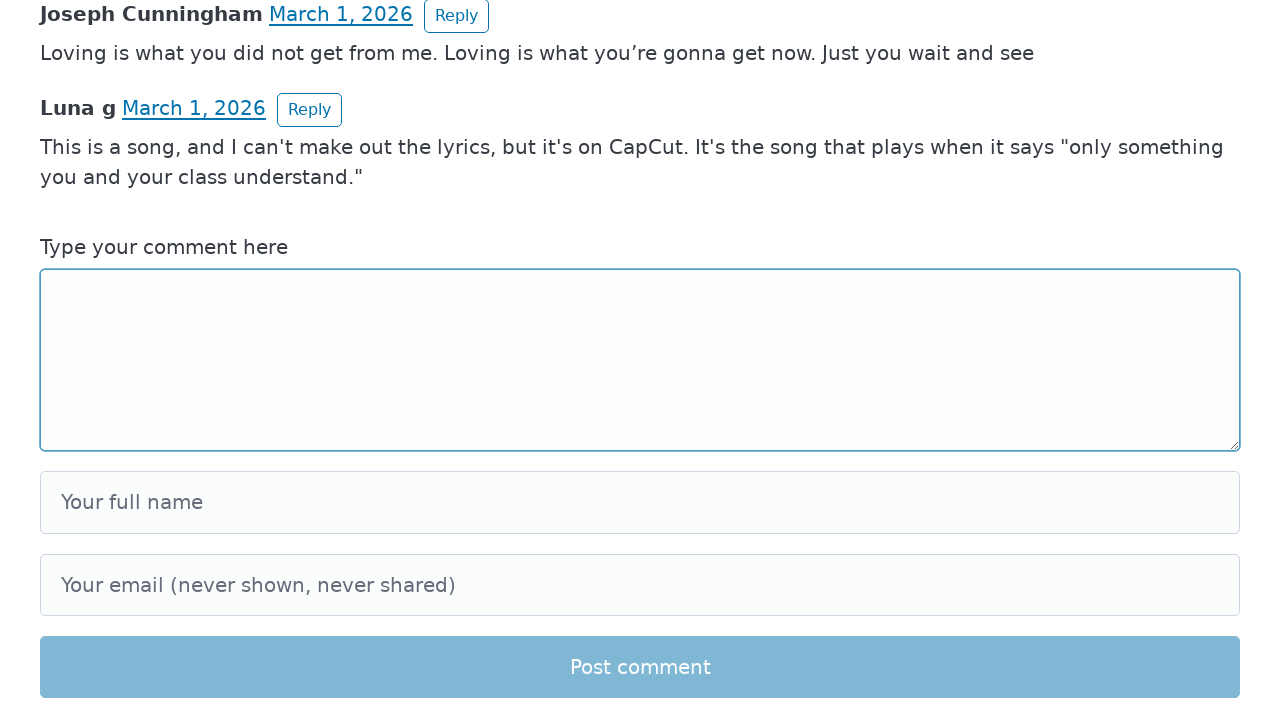

Waited for CSRF token to load
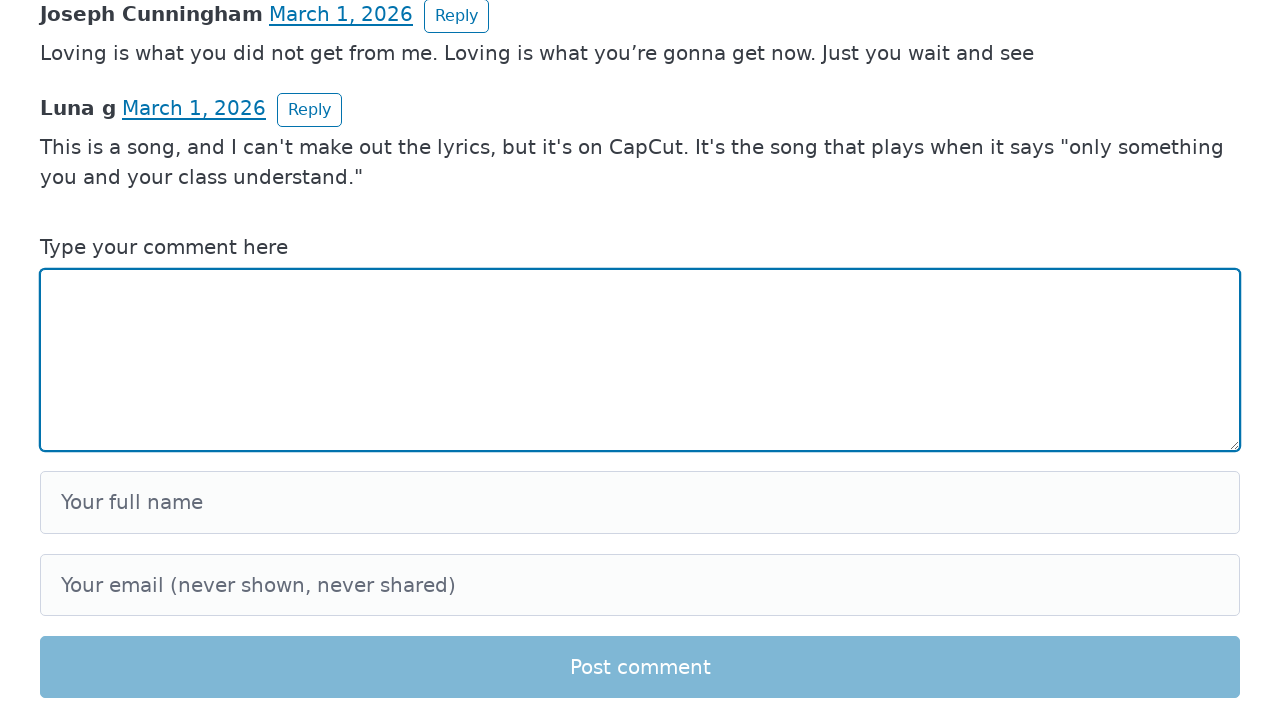

Filled comment textbox with multi-line text containing special characters on internal:role=textbox[name="Your comment"i]
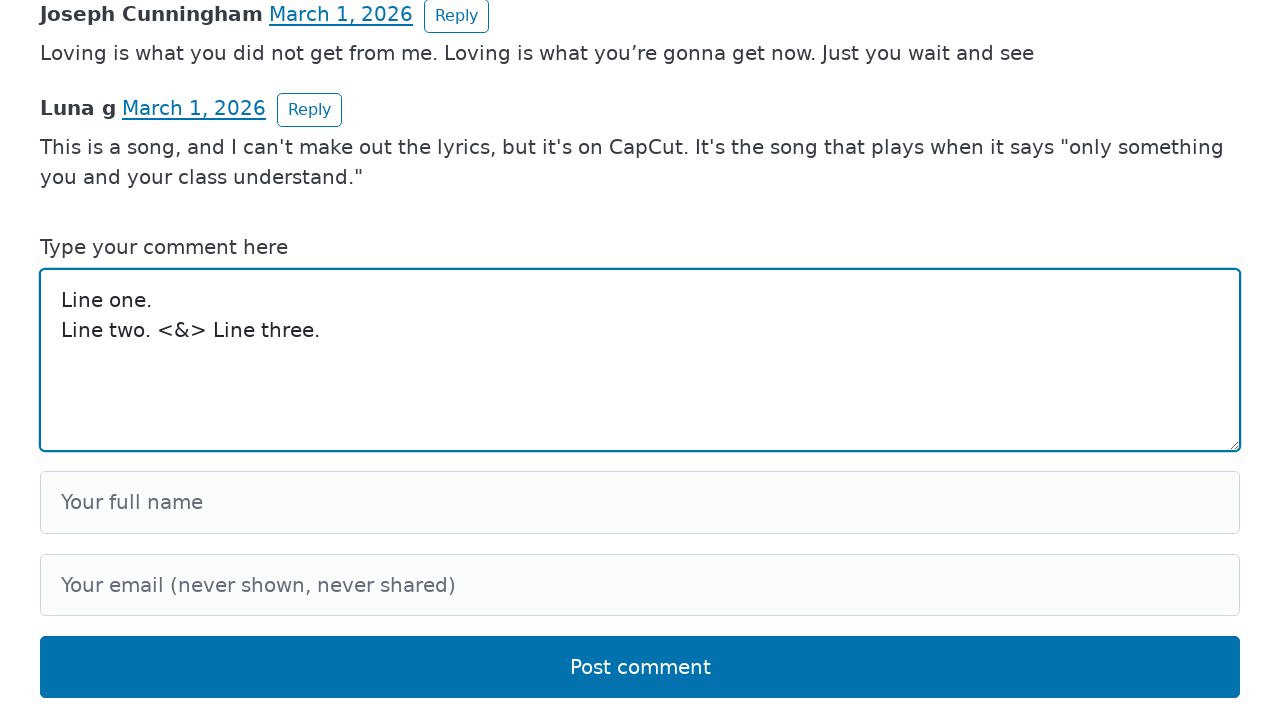

Filled name field with 'AutomationUser456' on internal:role=textbox[name="Your full name"i]
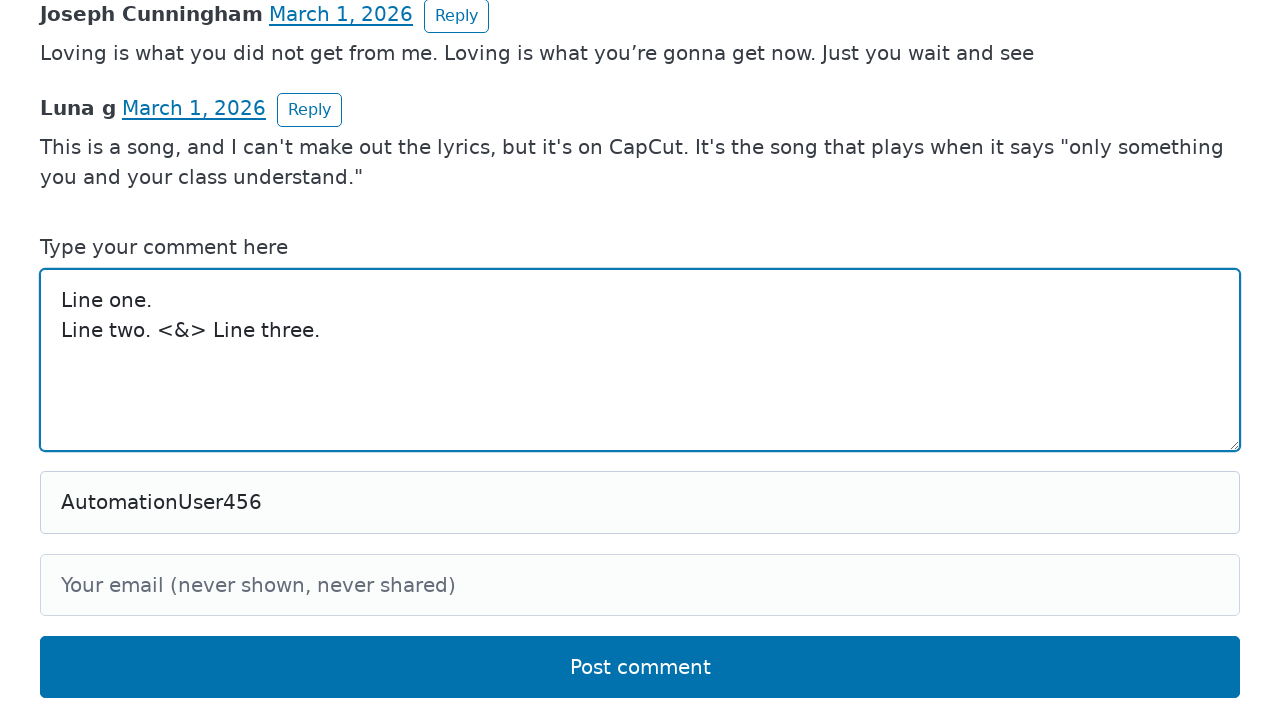

Pressed Tab to move to email field on internal:role=textbox[name="Your full name"i]
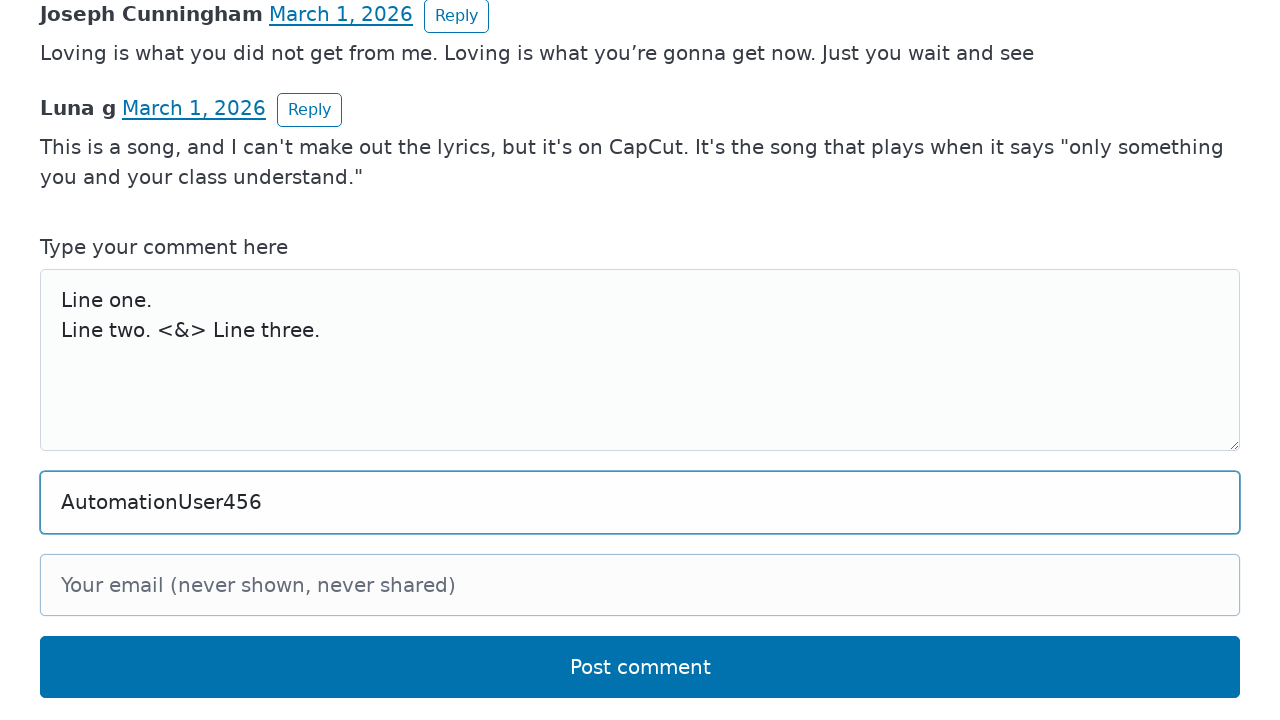

Filled email field with 'automation456@example.com' on internal:role=textbox[name="Your email"i]
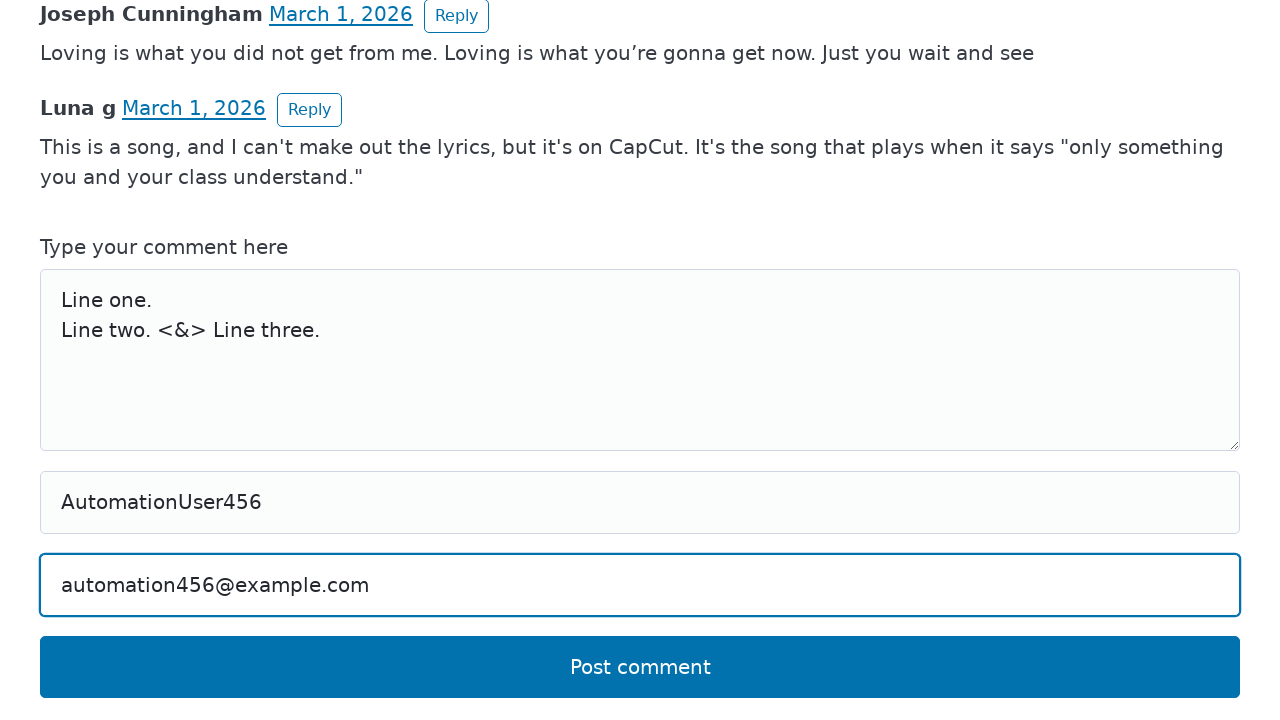

Clicked 'Post comment' button at (640, 667) on internal:role=button[name="Post comment"i]
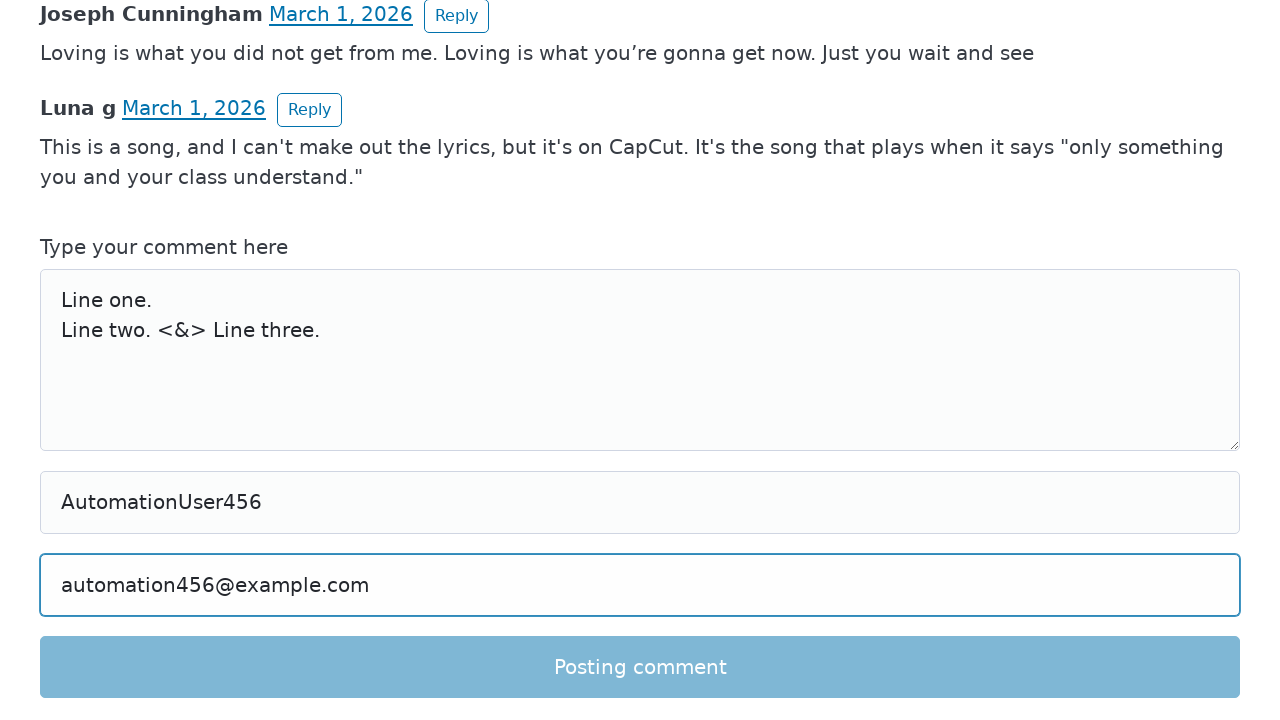

Comment submission confirmed with 'Comment submitted' message
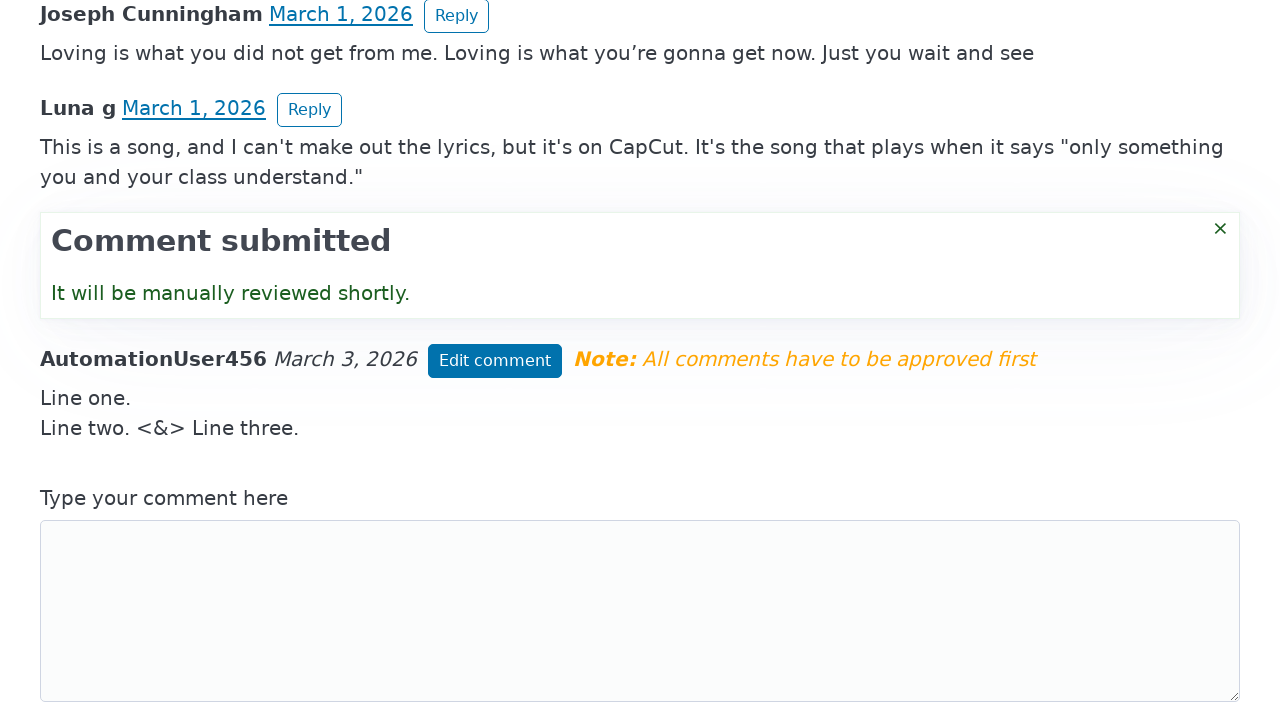

Clicked 'Edit comment' button at (495, 361) on internal:role=button[name="Edit comment"i]
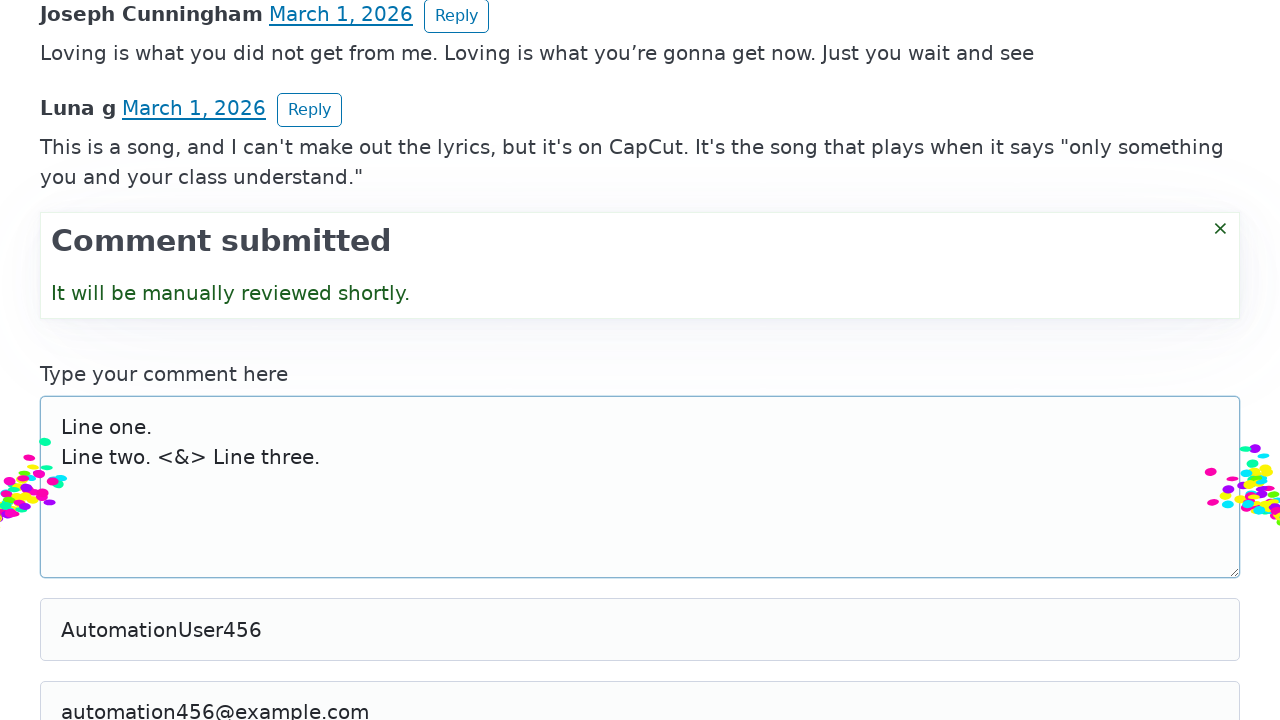

Updated comment text with revised content on internal:text="Line one.\nLine two. <&> Line three."i
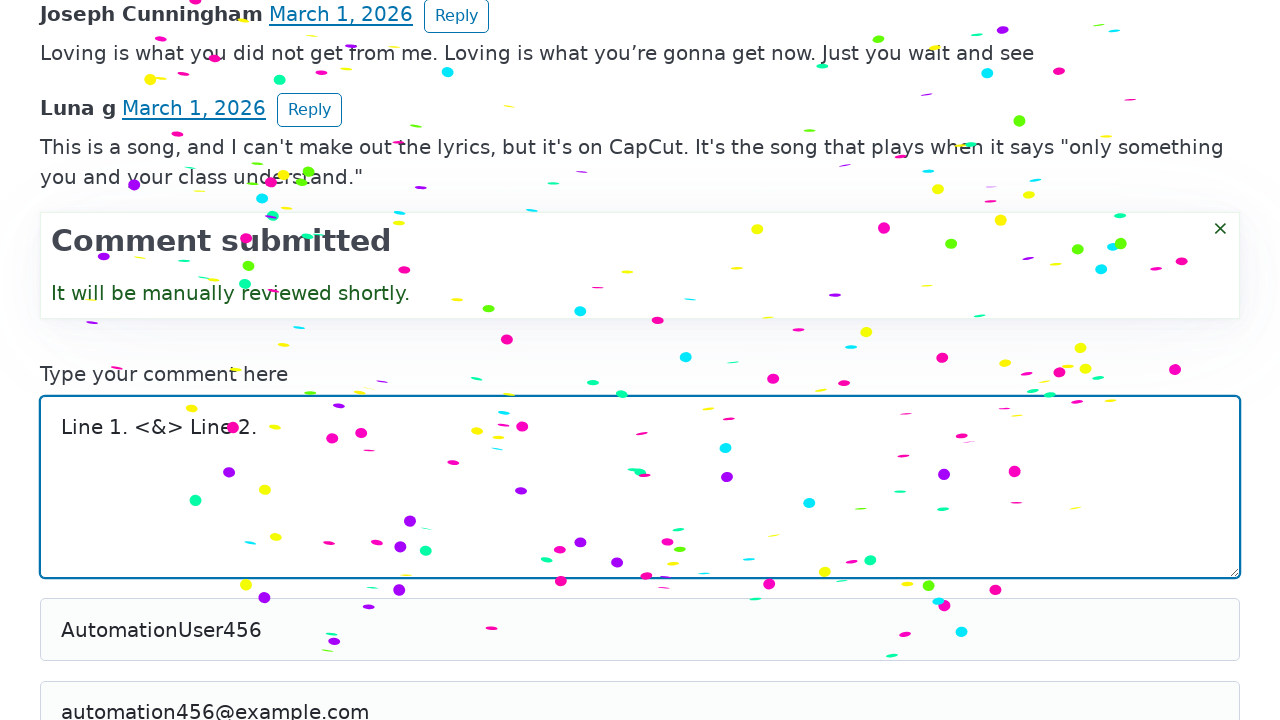

Clicked 'Save changes' button at (640, 360) on internal:role=button[name="Save changes"i]
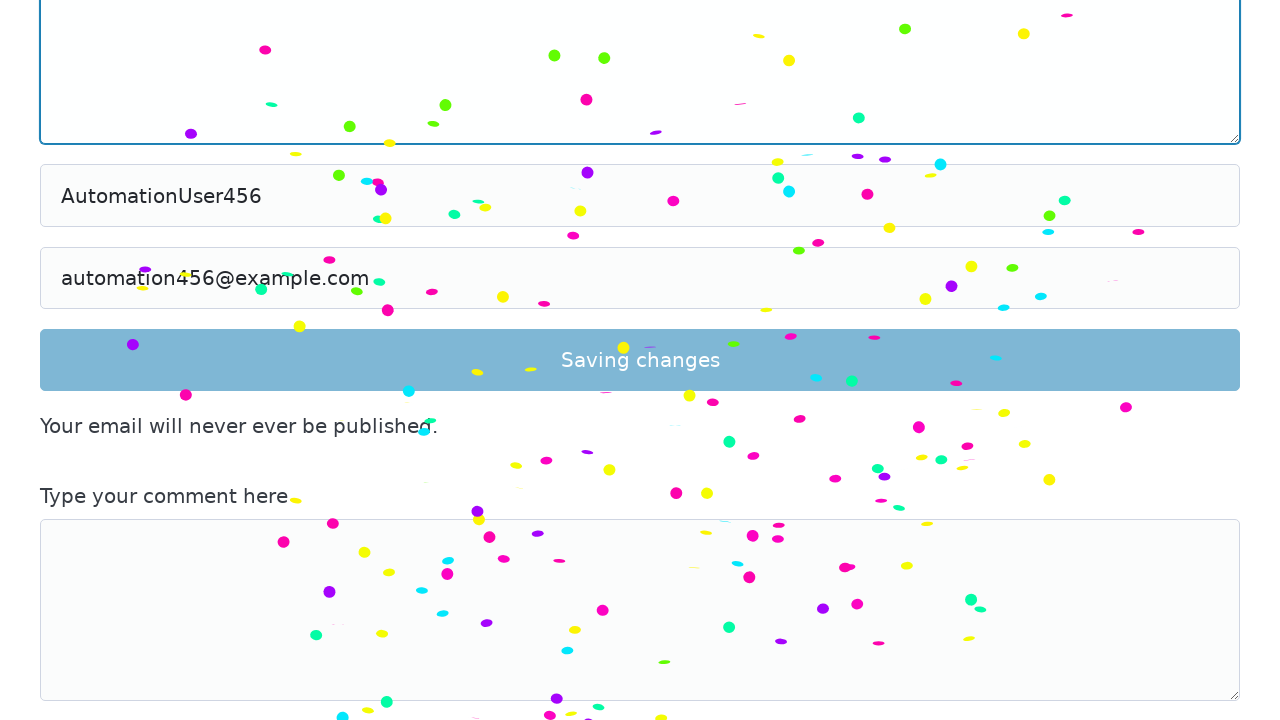

Approval message displayed: 'All comments have to be approved first'
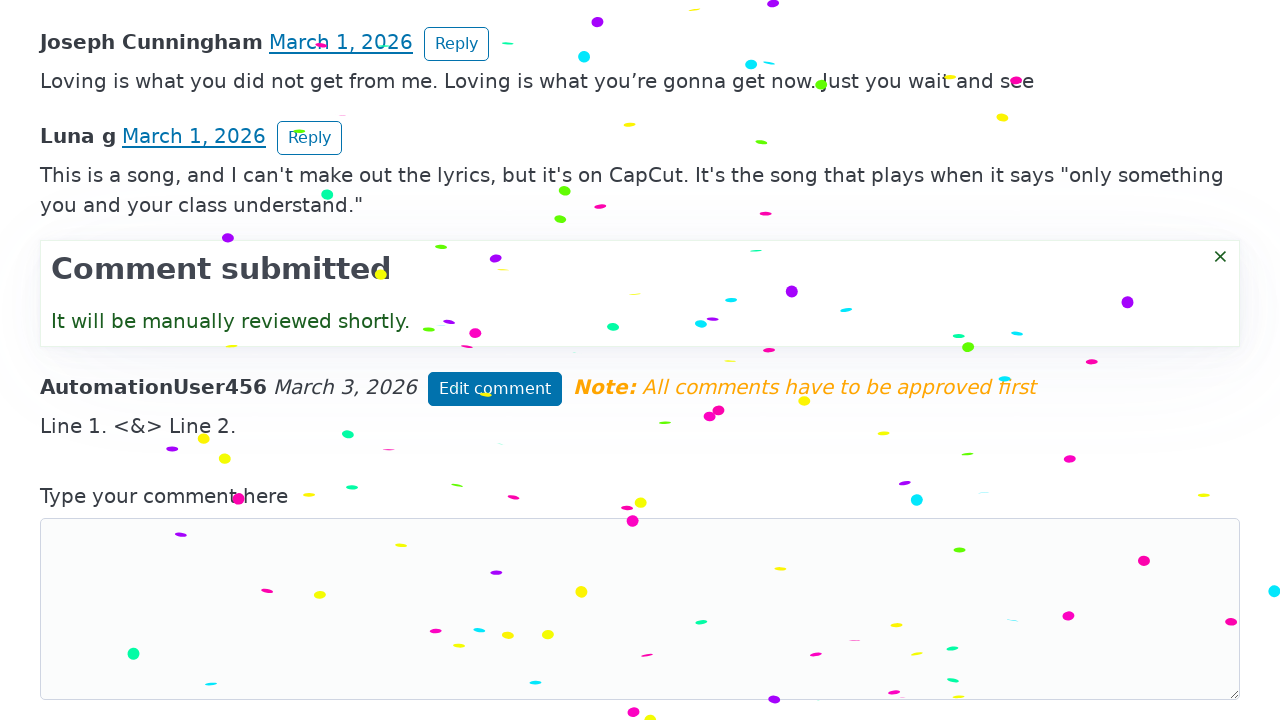

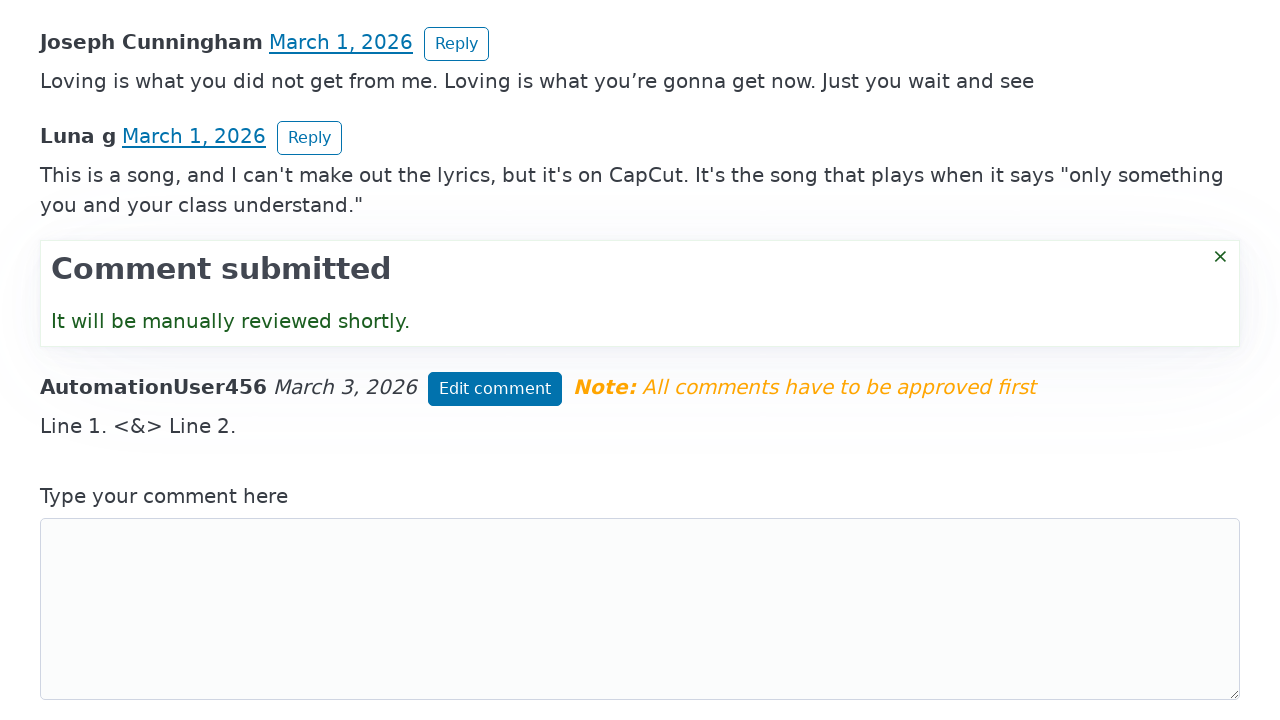